Tests dynamic radio button selection by finding all radio buttons in a group and clicking the one with value "Cheese"

Starting URL: http://www.echoecho.com/htmlforms10.htm

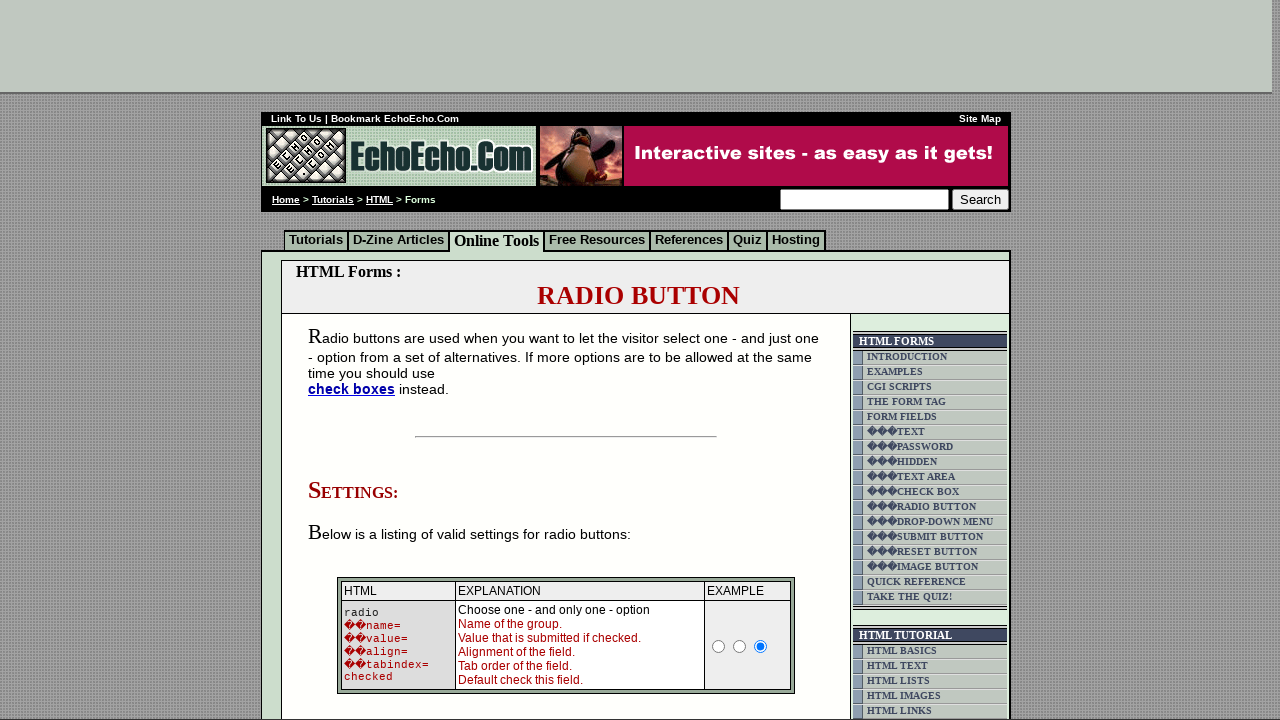

Waited for radio buttons in group1 to be present
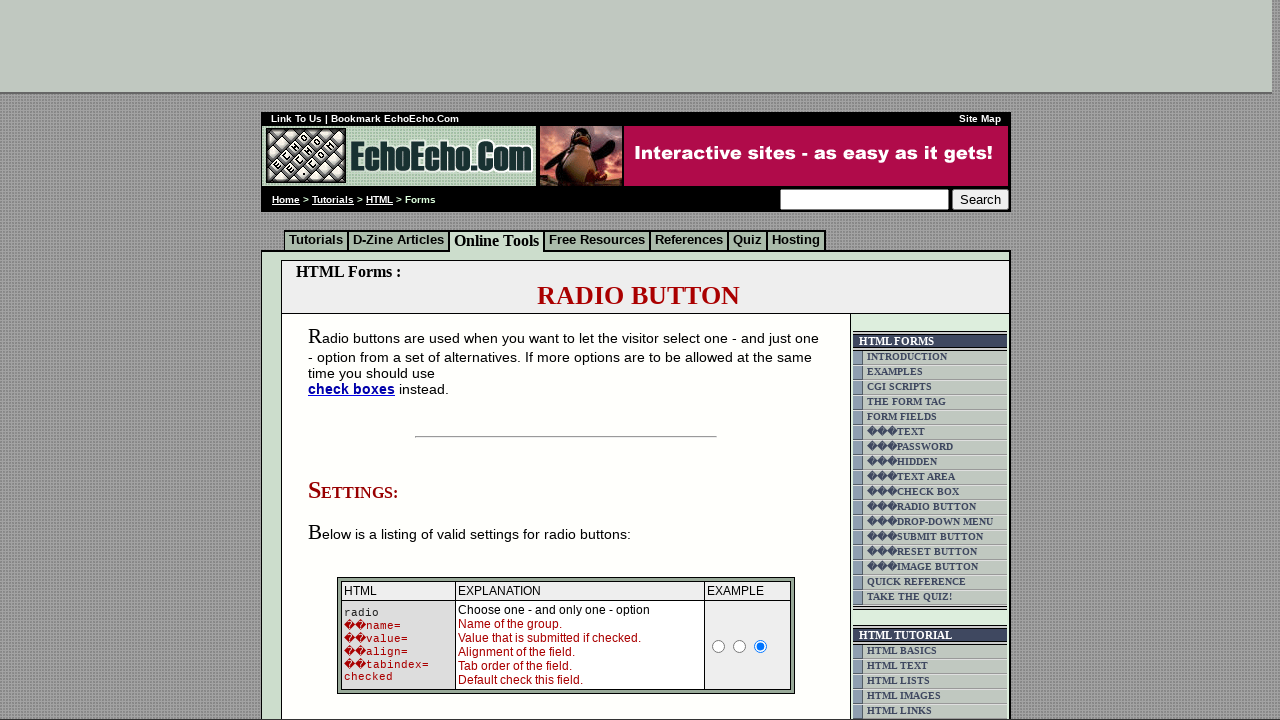

Located all radio buttons in group1
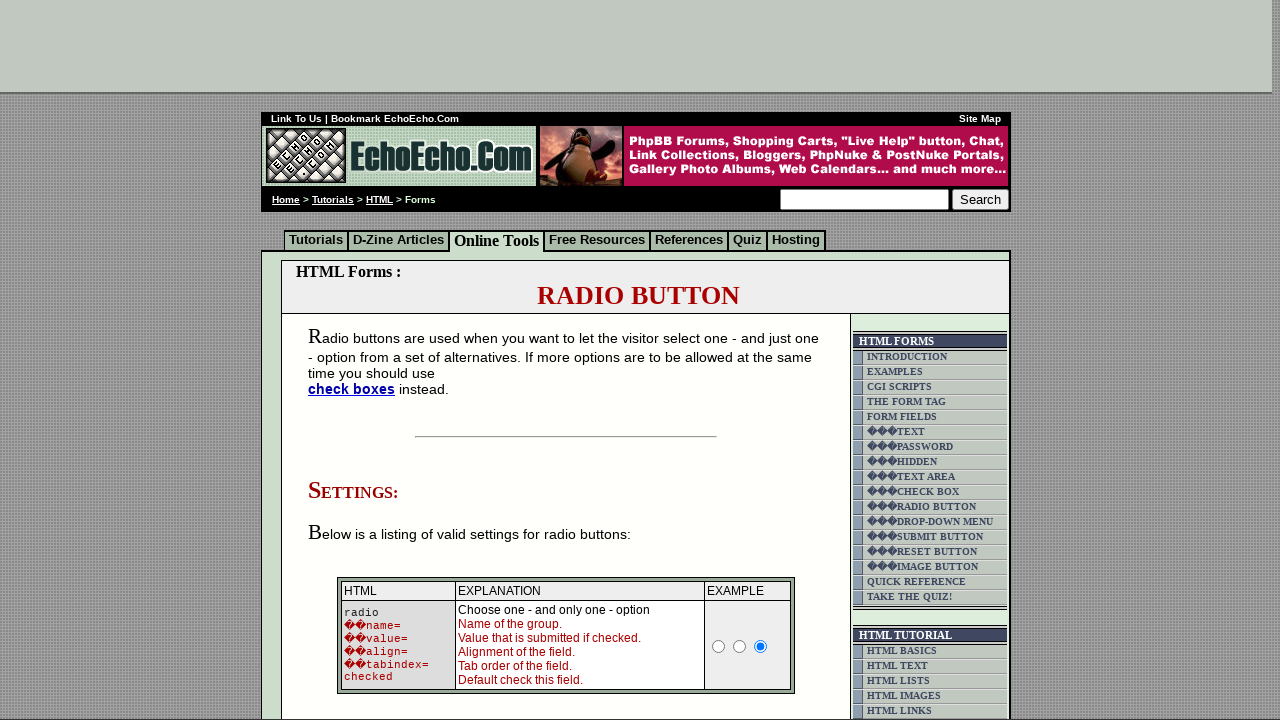

Found 3 radio buttons in the group
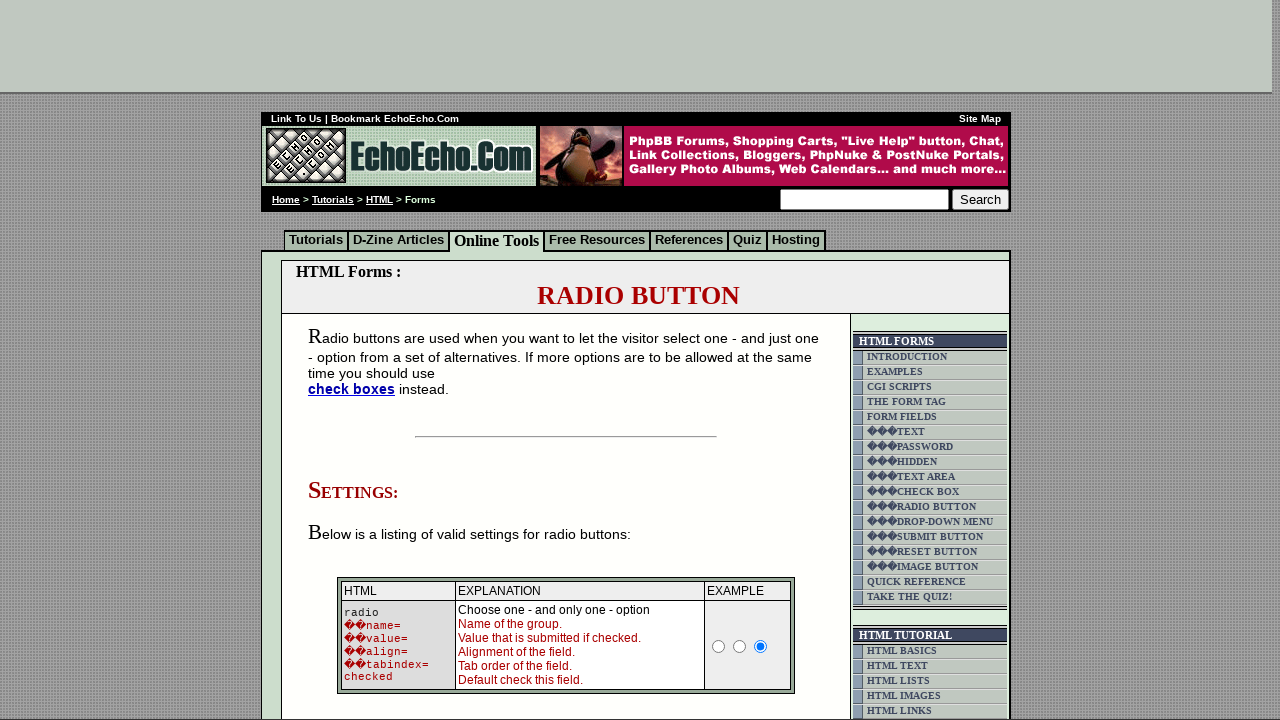

Retrieved radio button at index 0
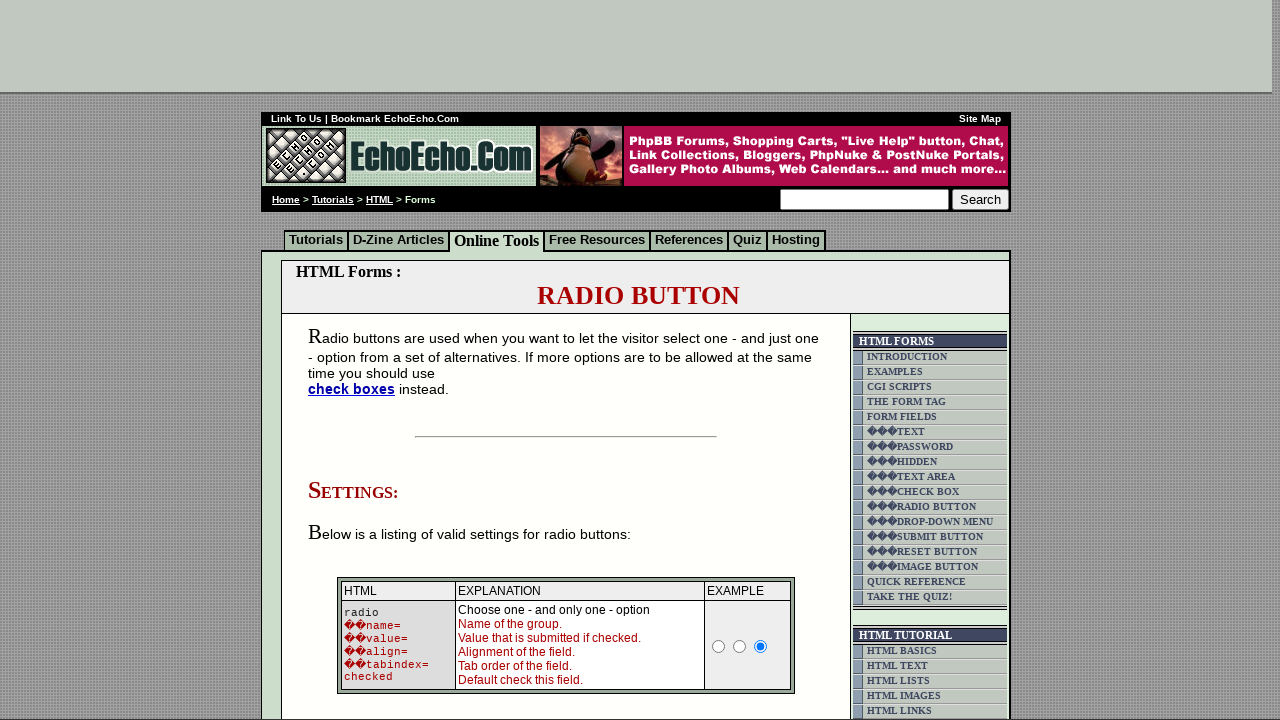

Got value attribute of radio button: 'Milk'
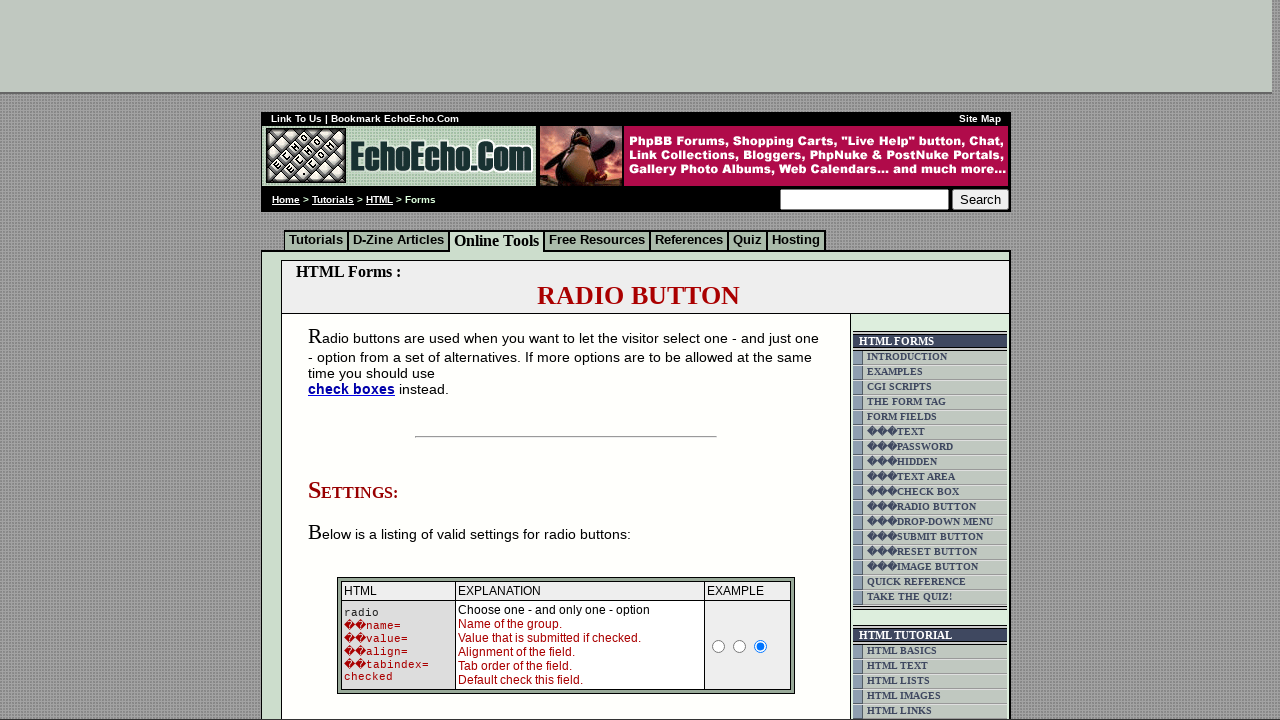

Retrieved radio button at index 1
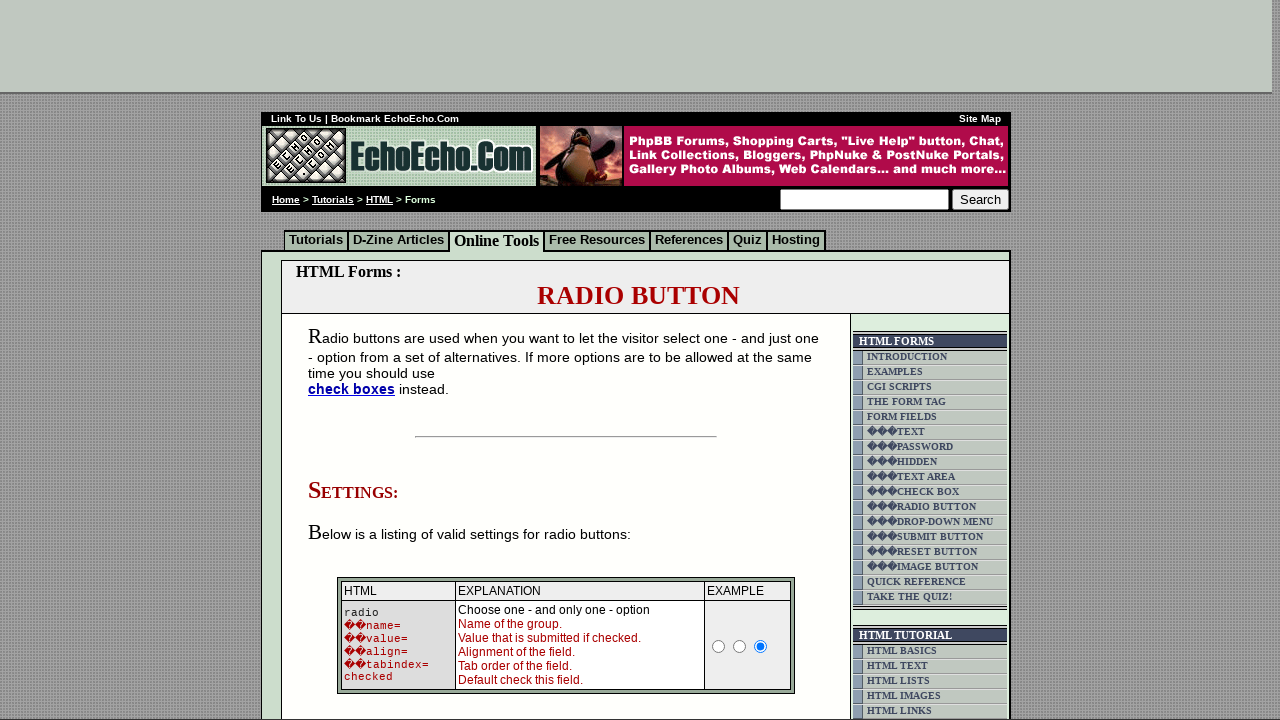

Got value attribute of radio button: 'Butter'
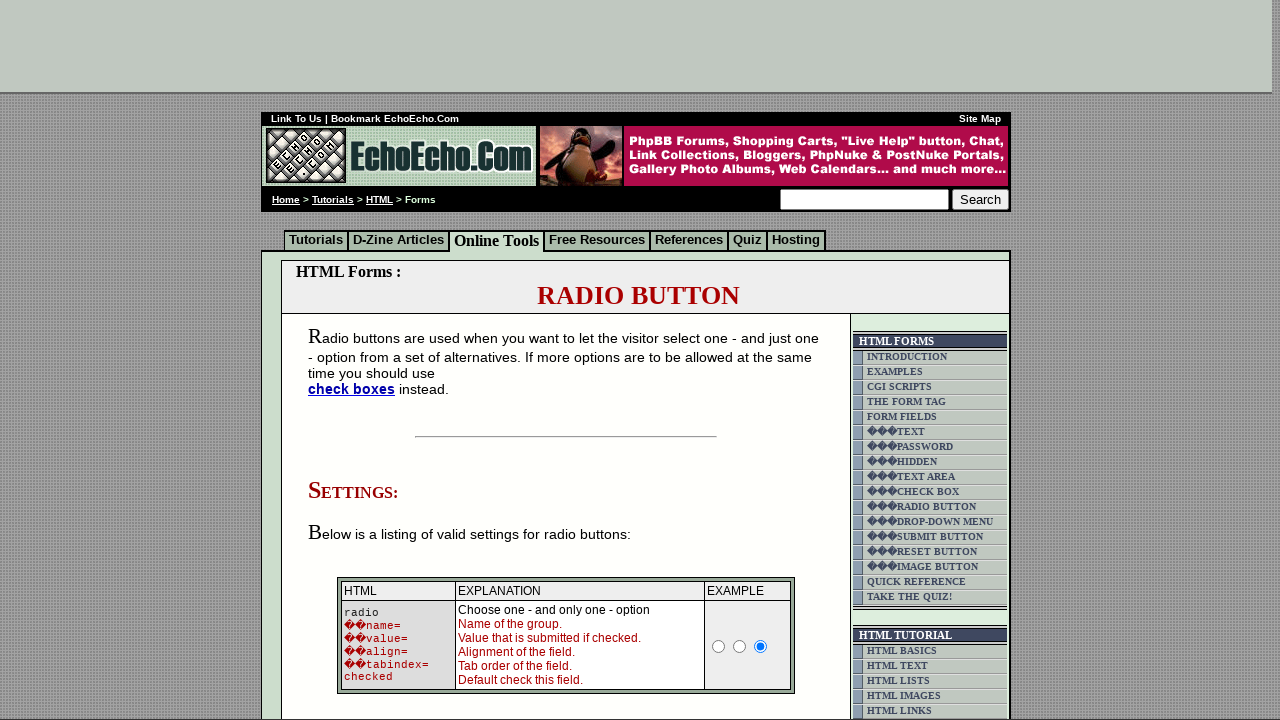

Retrieved radio button at index 2
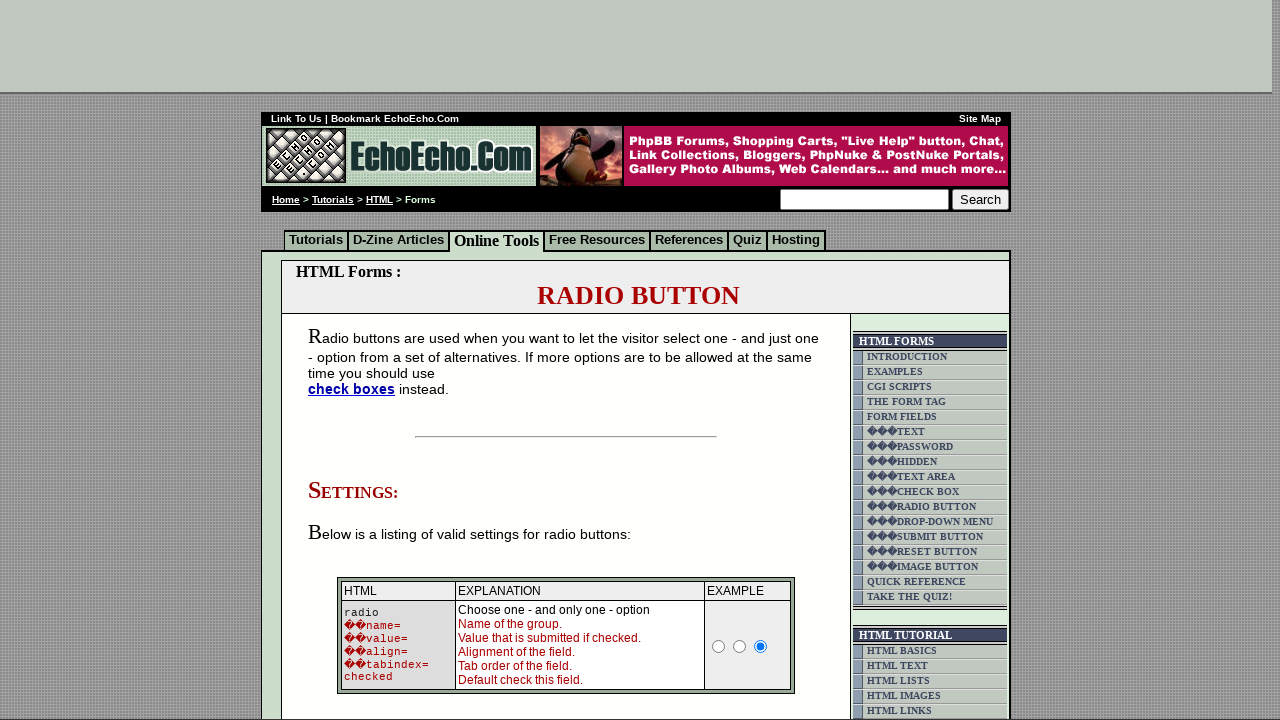

Got value attribute of radio button: 'Cheese'
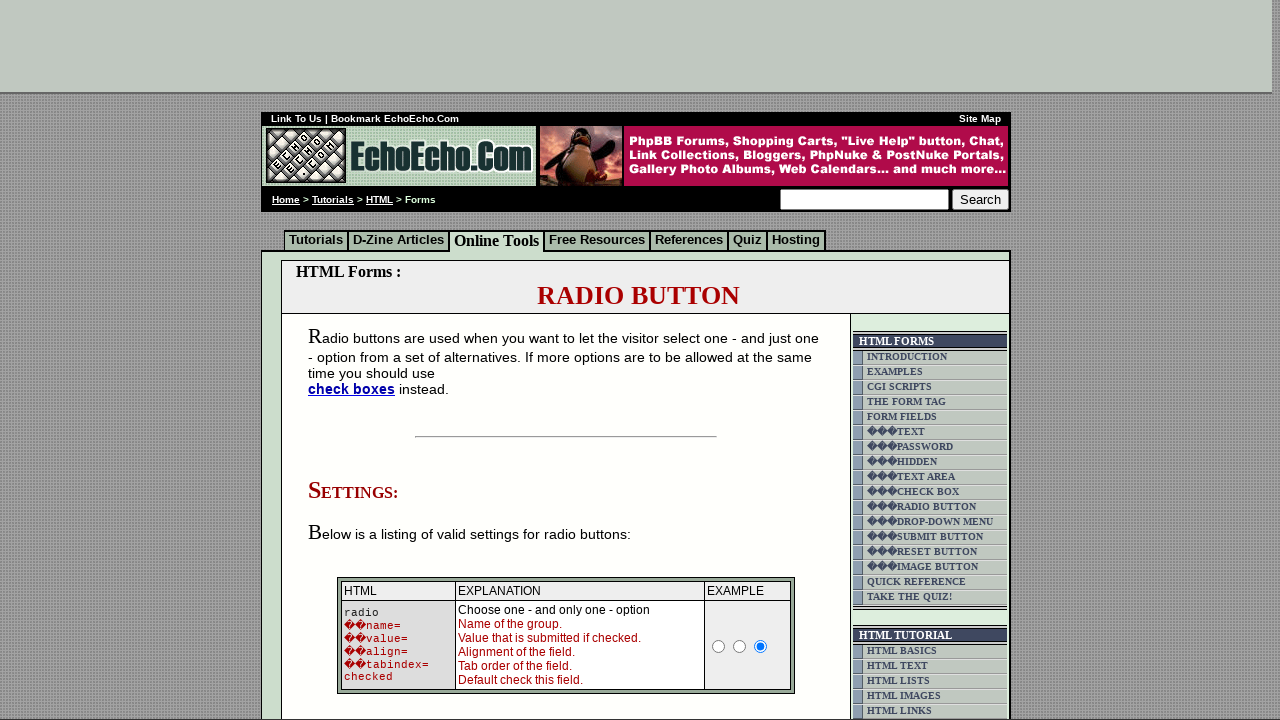

Clicked the Cheese radio button at (356, 360) on td.table5 input[name='group1'] >> nth=2
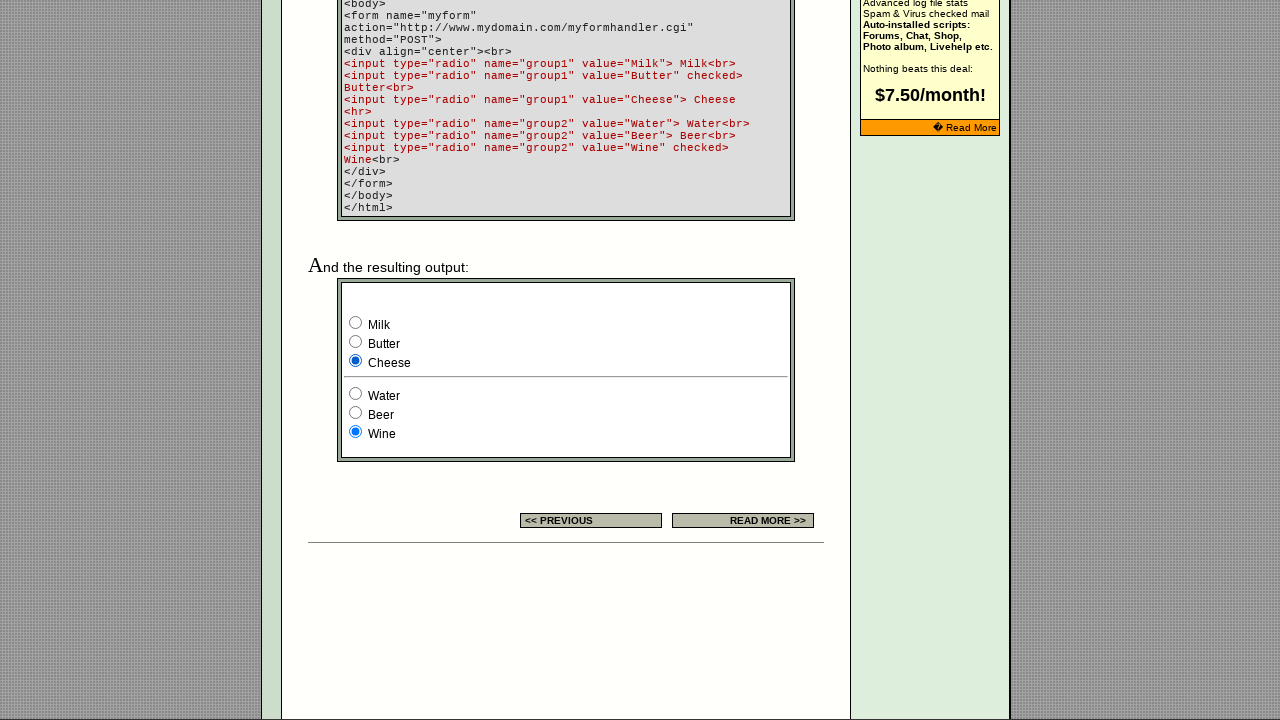

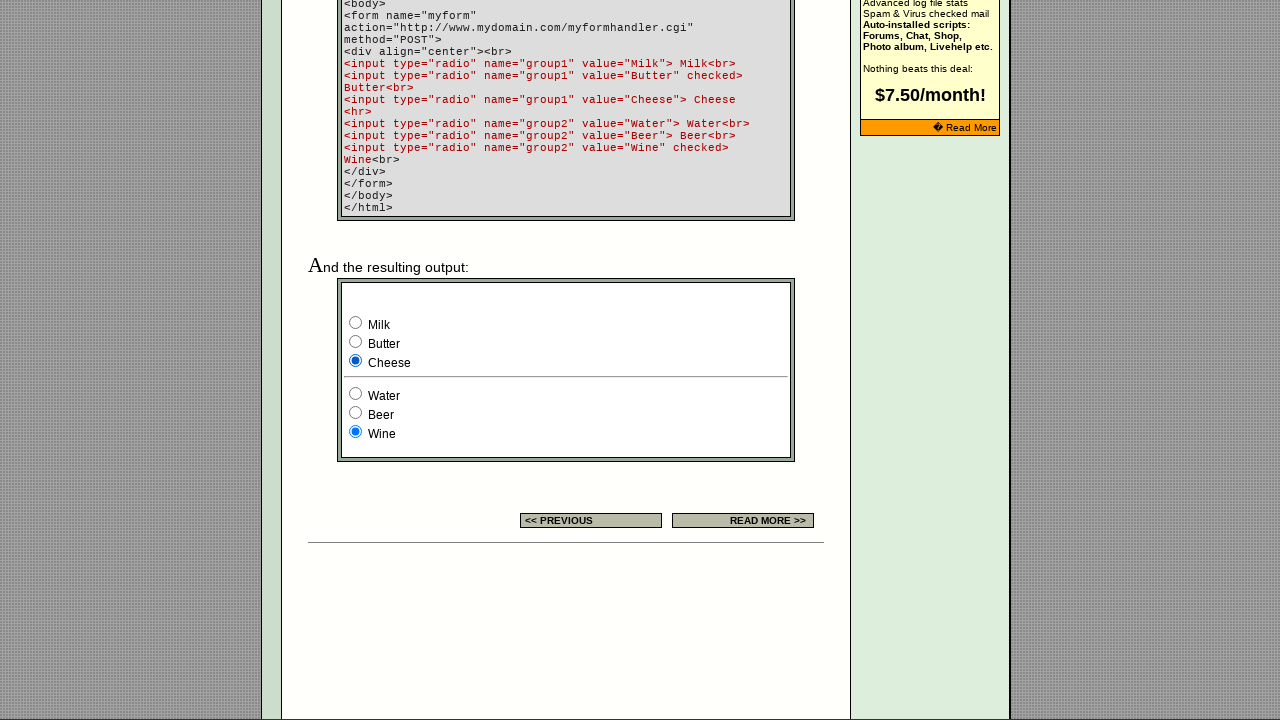